Tests adding a new todo item by clicking the input field, typing a todo text, pressing Enter, and verifying the todo appears in the list.

Starting URL: https://demo.playwright.dev/todomvc/#/

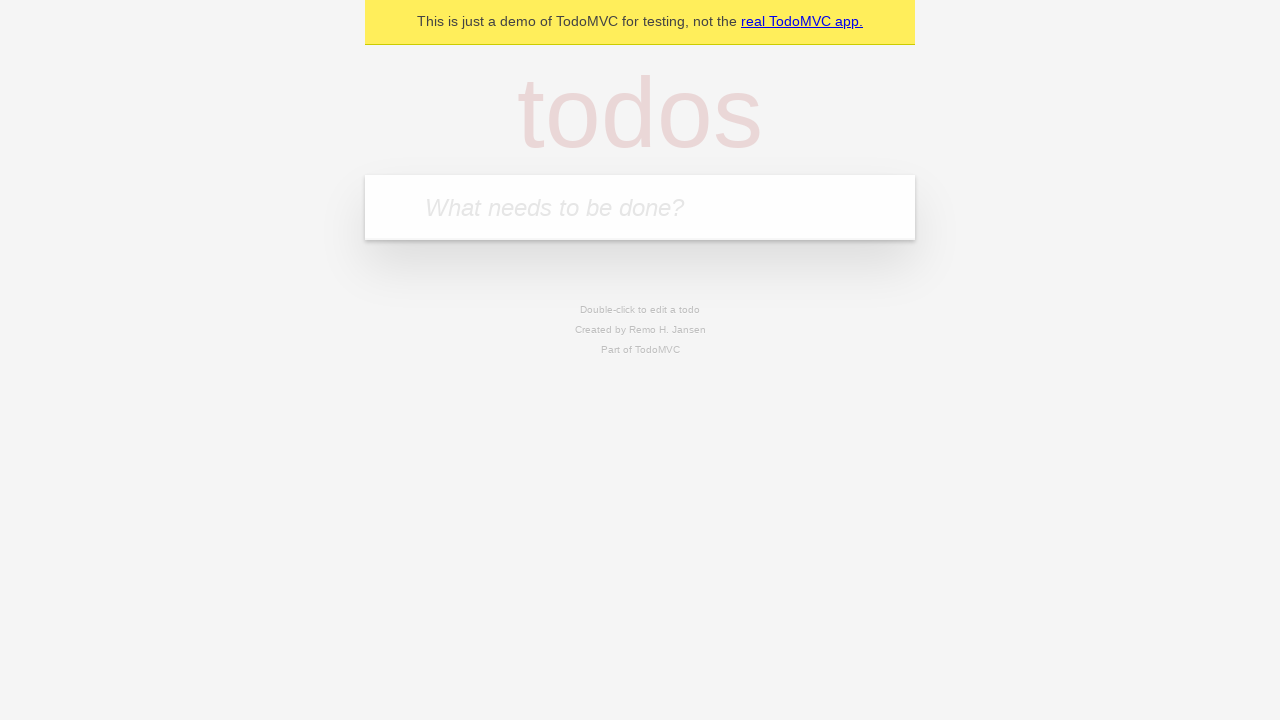

Clicked on the todo input textbox at (640, 207) on internal:role=textbox[name="What needs to be done?"i]
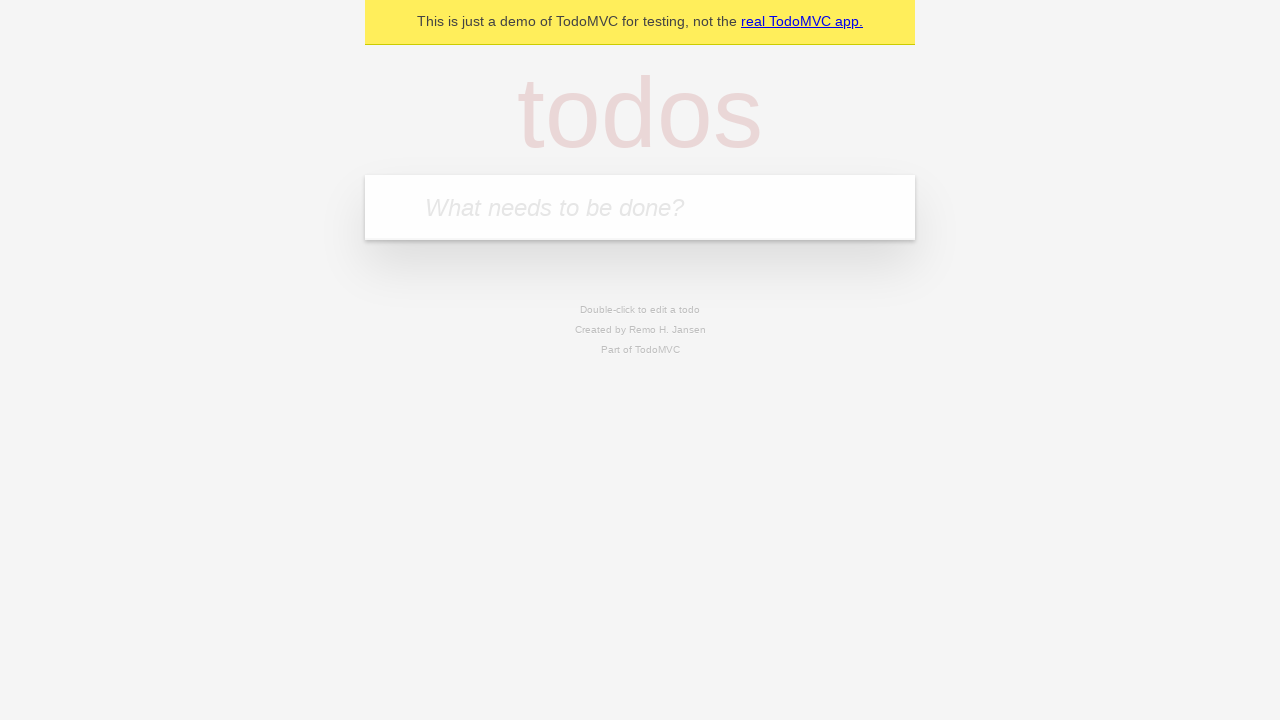

Filled todo input with 'Check if this todo is added' on internal:role=textbox[name="What needs to be done?"i]
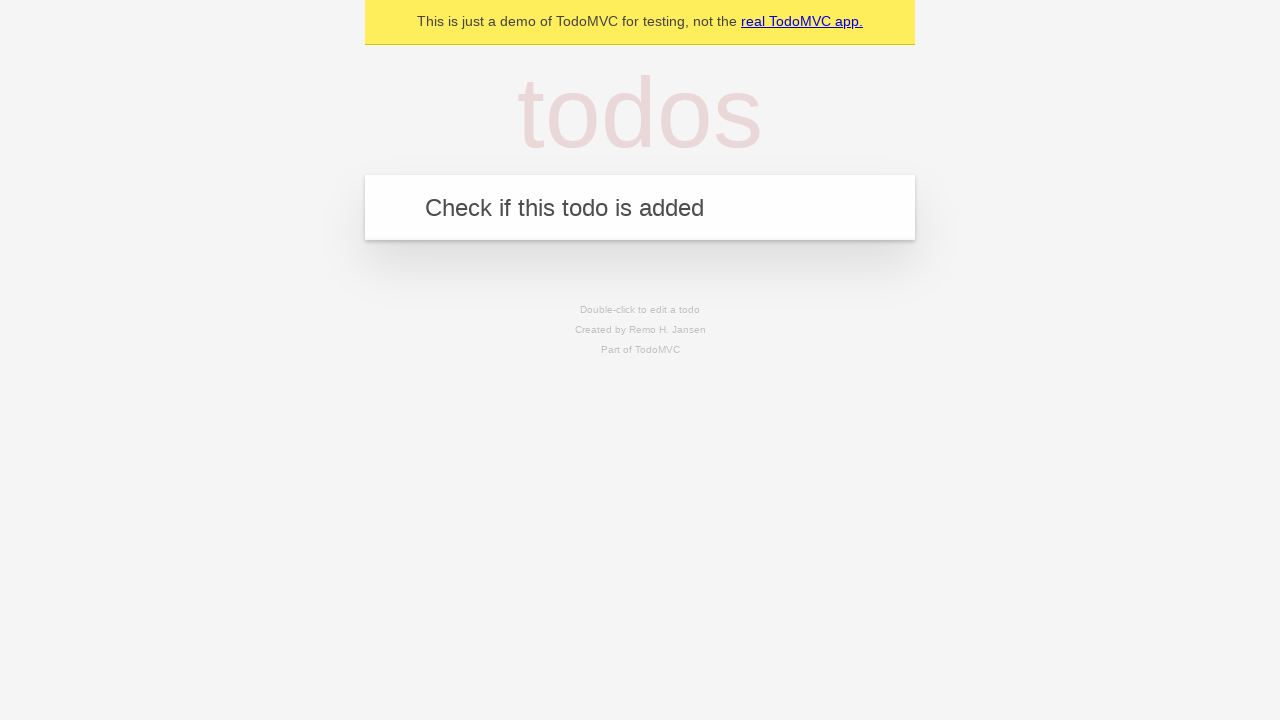

Pressed Enter to add the todo on internal:role=textbox[name="What needs to be done?"i]
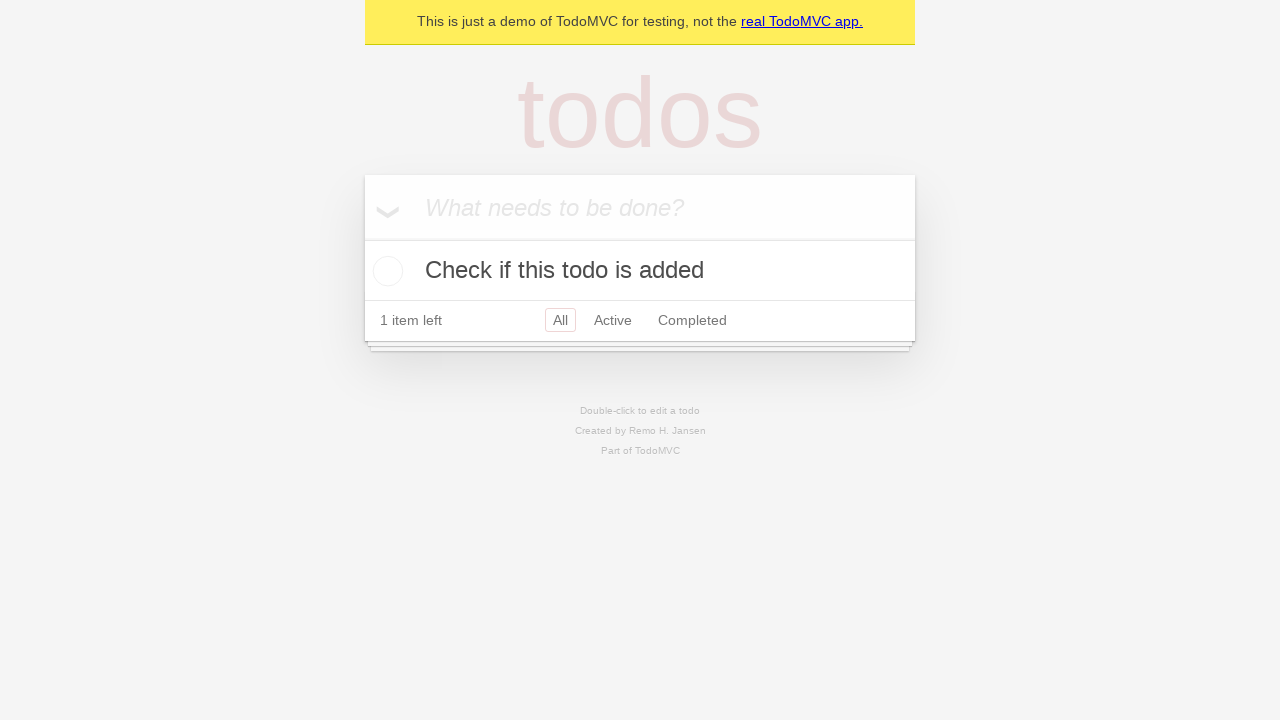

Verified that the todo was added with correct text
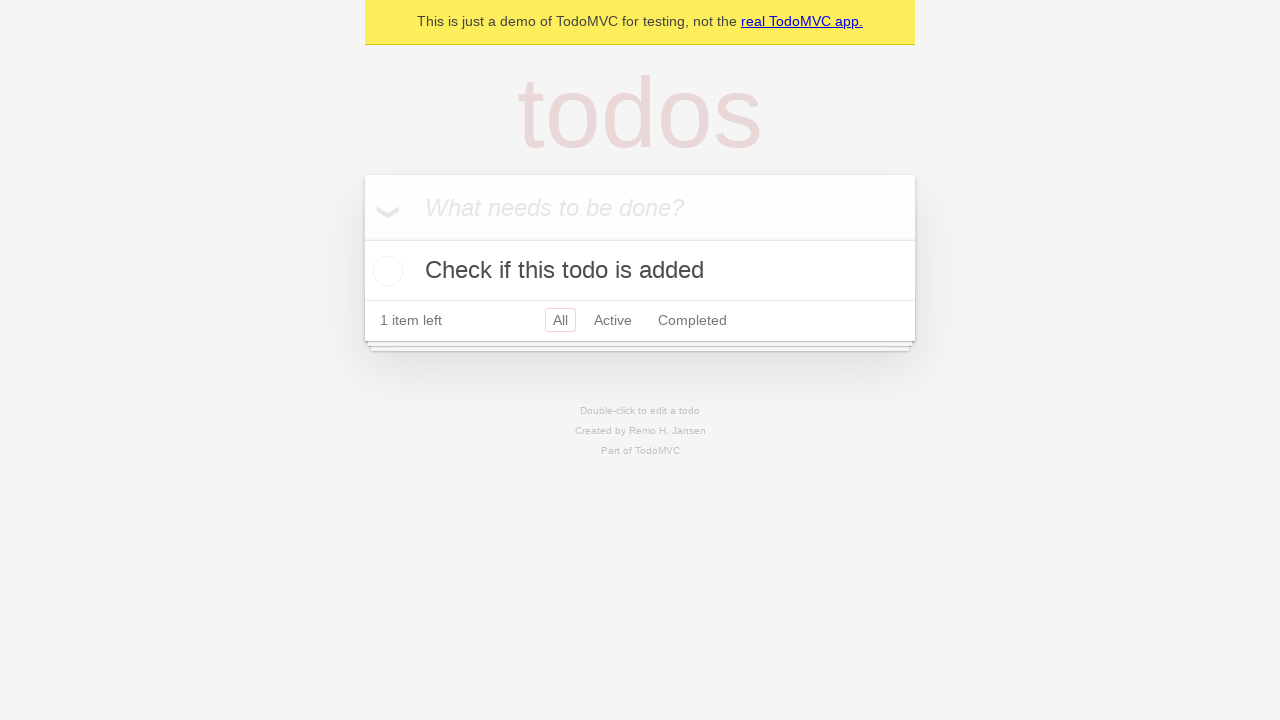

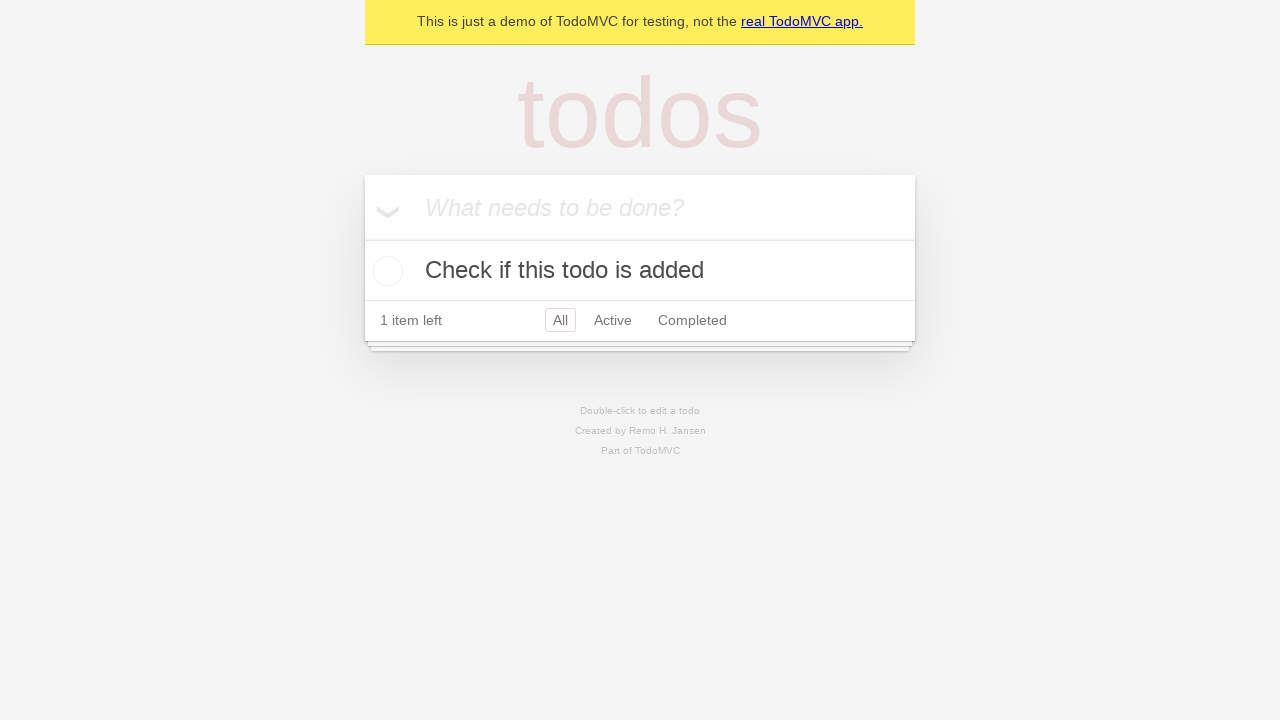